Tests clicking the JS Prompt button, dismissing the prompt without entering text, and verifying the result shows null was entered.

Starting URL: https://the-internet.herokuapp.com/javascript_alerts

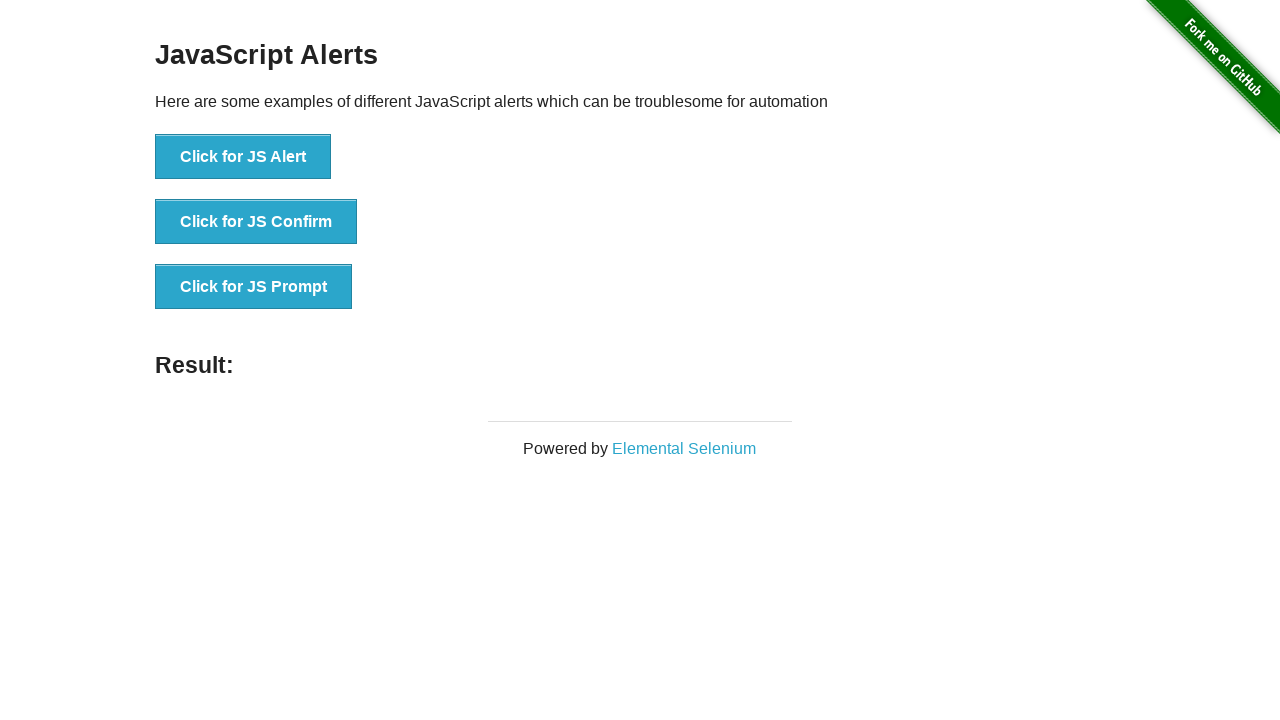

Set up dialog handler to dismiss prompts
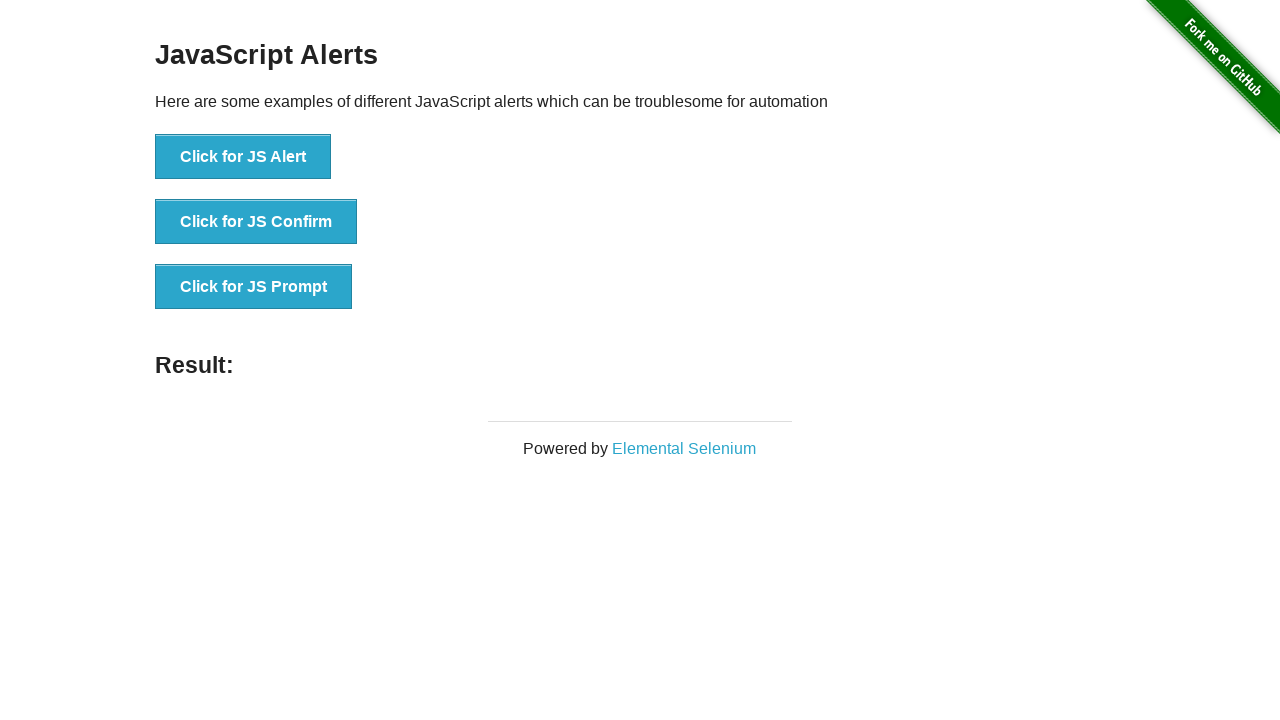

Clicked the JS Prompt button at (254, 287) on button[onclick*='jsPrompt']
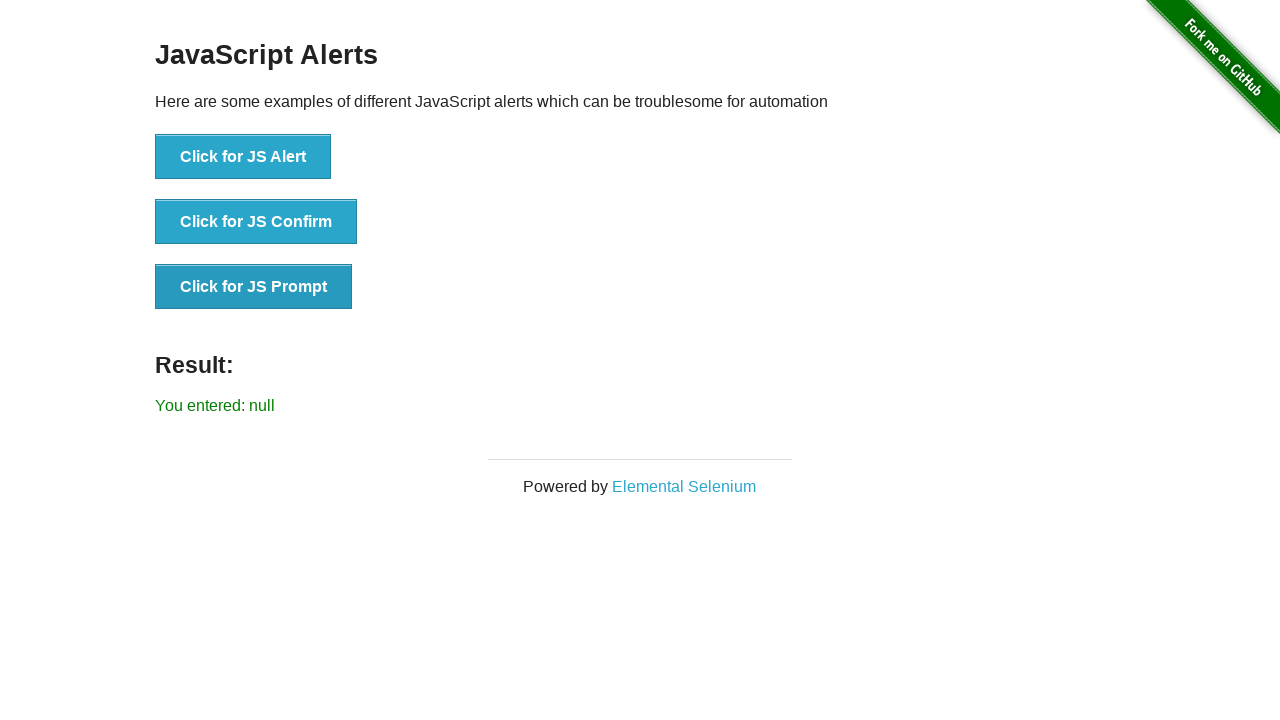

Result element loaded after dismissing prompt
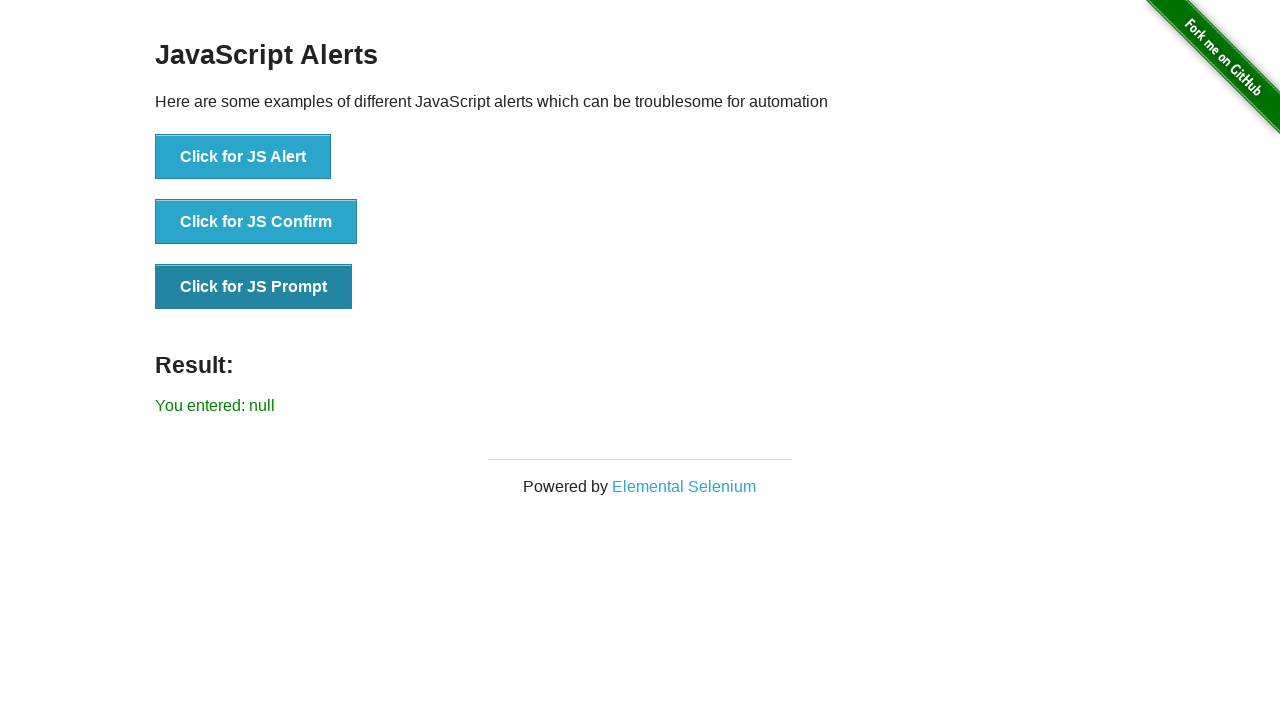

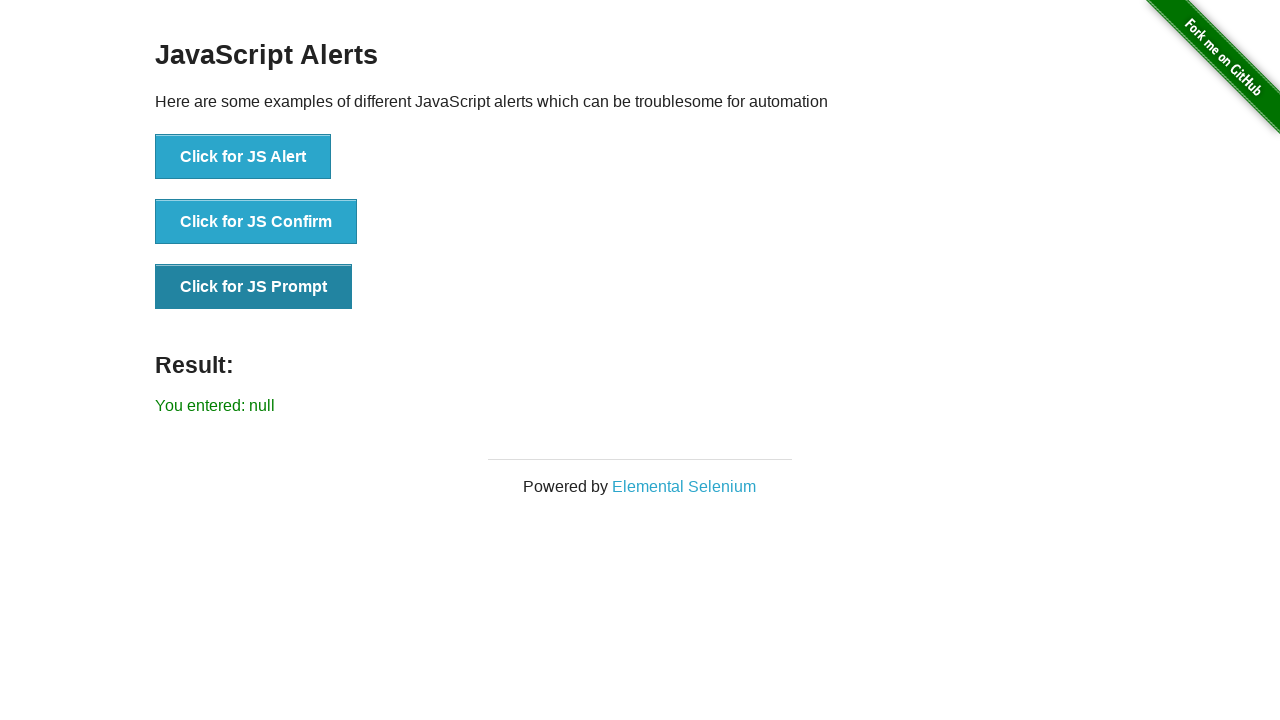